Tests drag and drop functionality by dragging an element and dropping it onto a target element within an iframe

Starting URL: https://jqueryui.com/droppable/

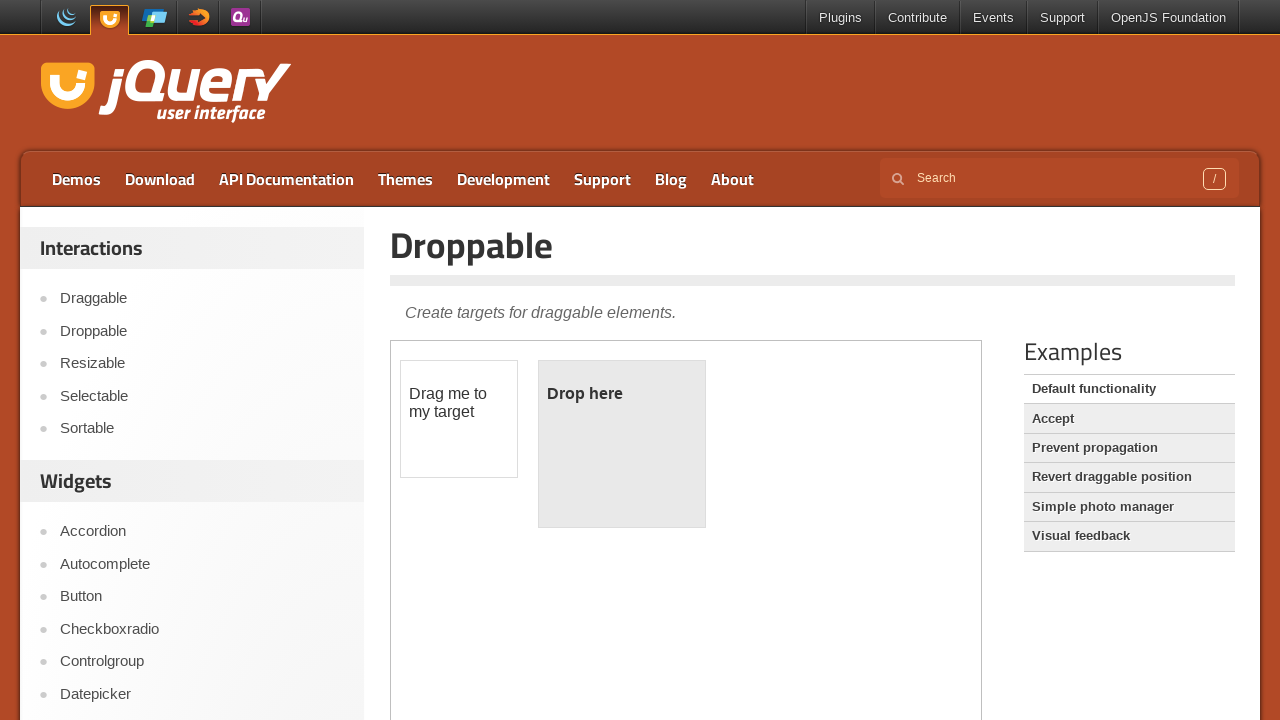

Located the iframe containing the drag and drop demo
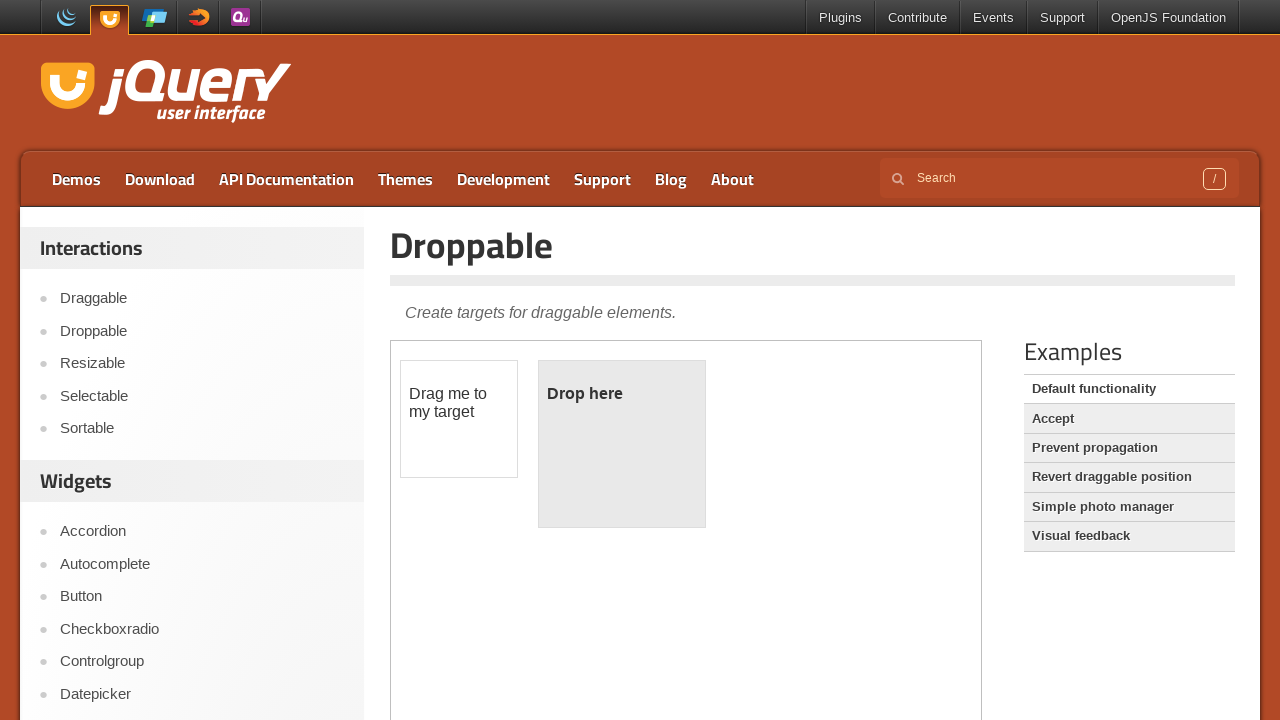

Located the draggable element (#draggable)
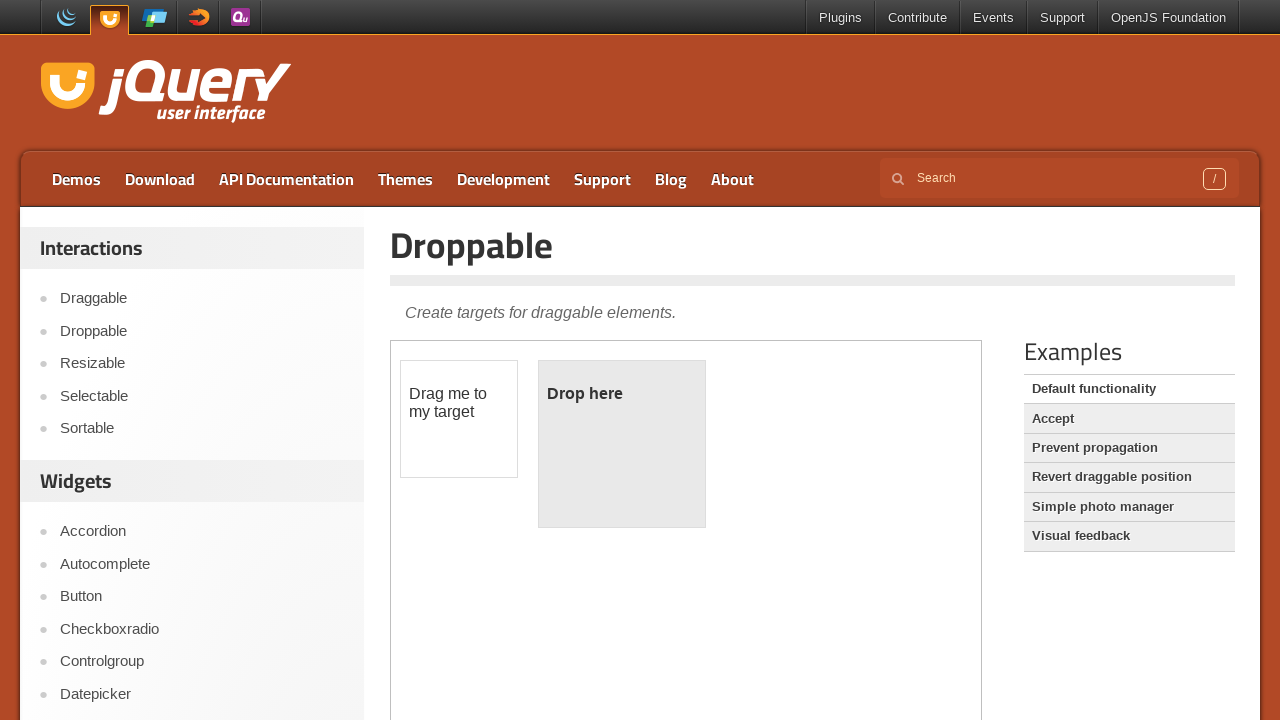

Located the droppable target element (#droppable)
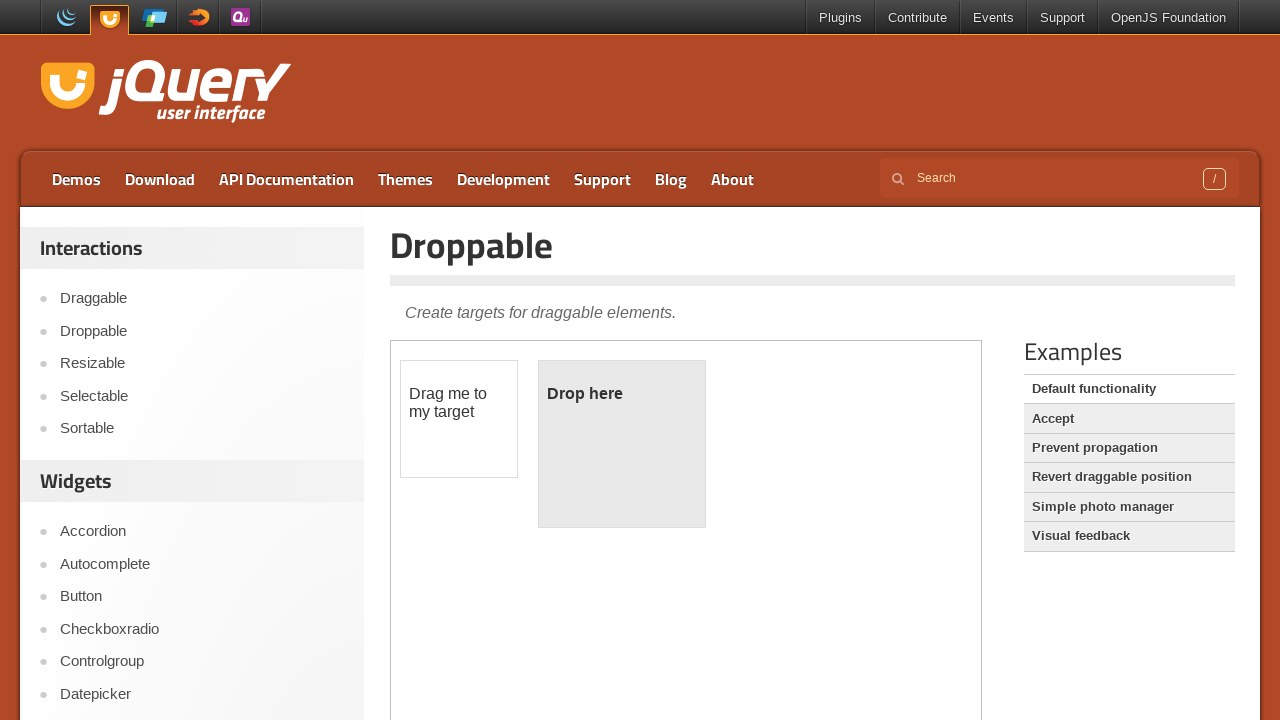

Dragged #draggable element onto #droppable target at (622, 444)
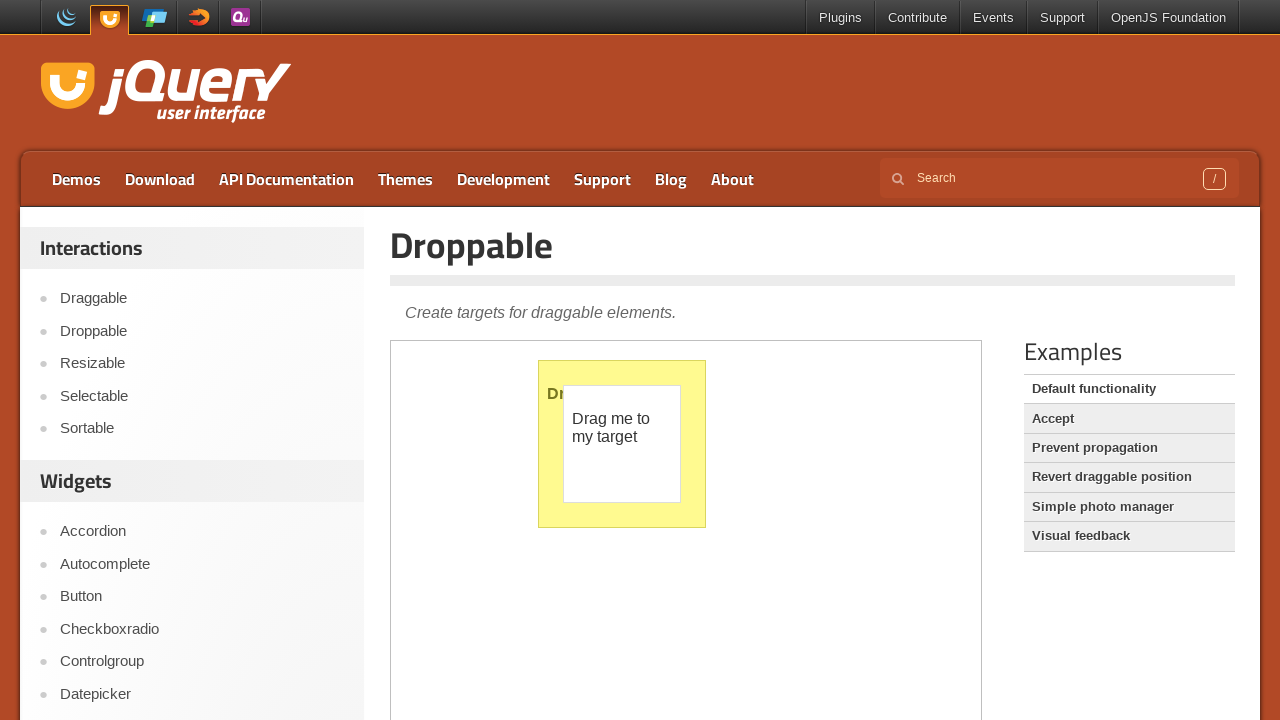

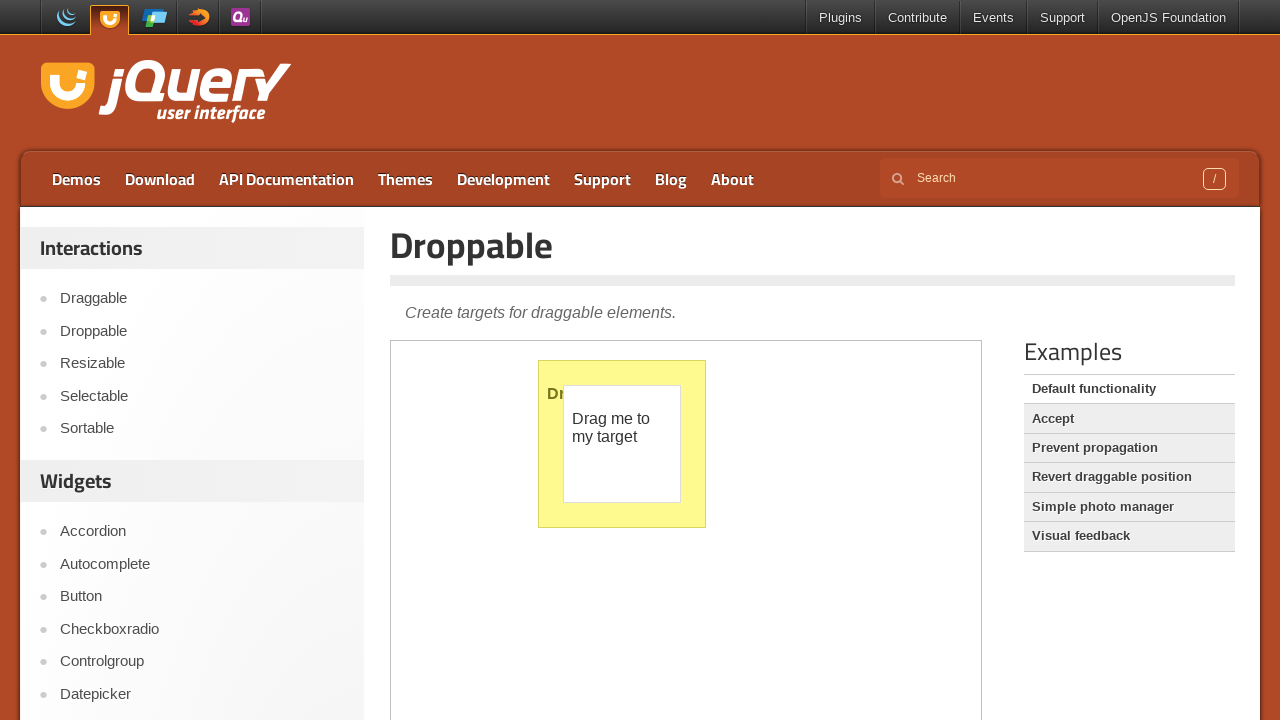